Opens the Tutu Du Monde website and clears all browser cookies to verify the site loads successfully.

Starting URL: https://tutudumonde.com/

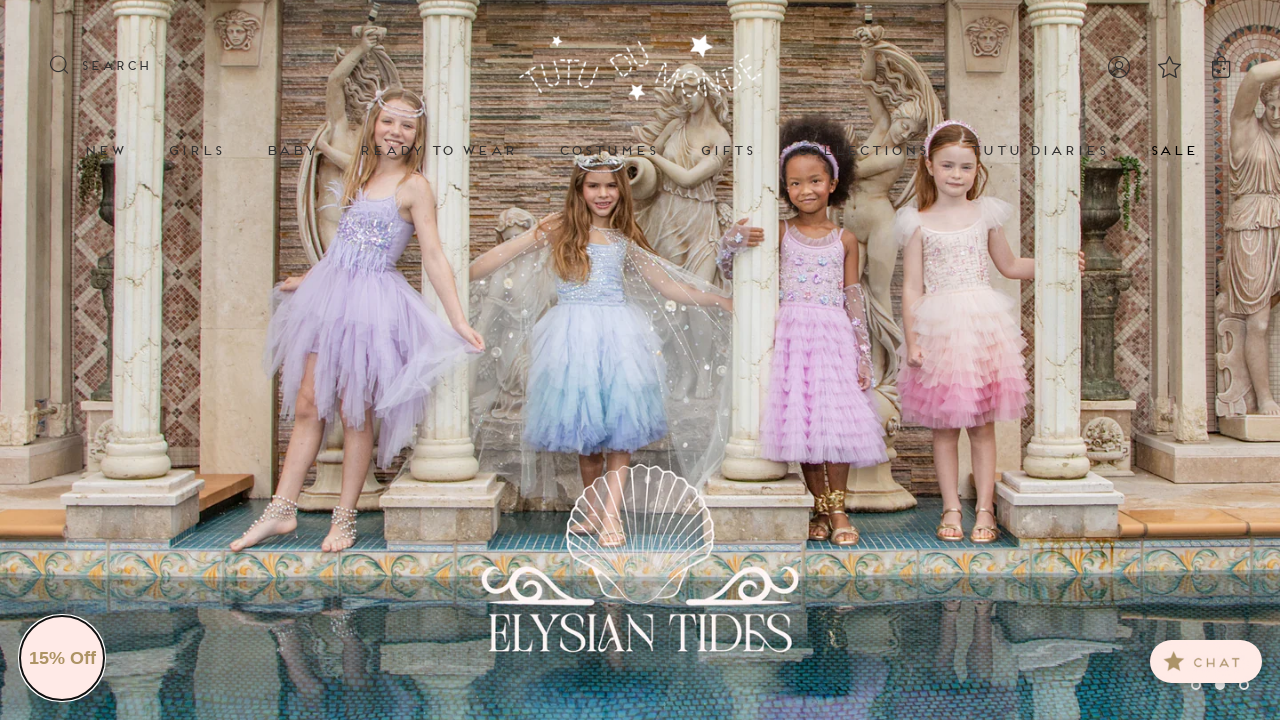

Cleared all browser cookies
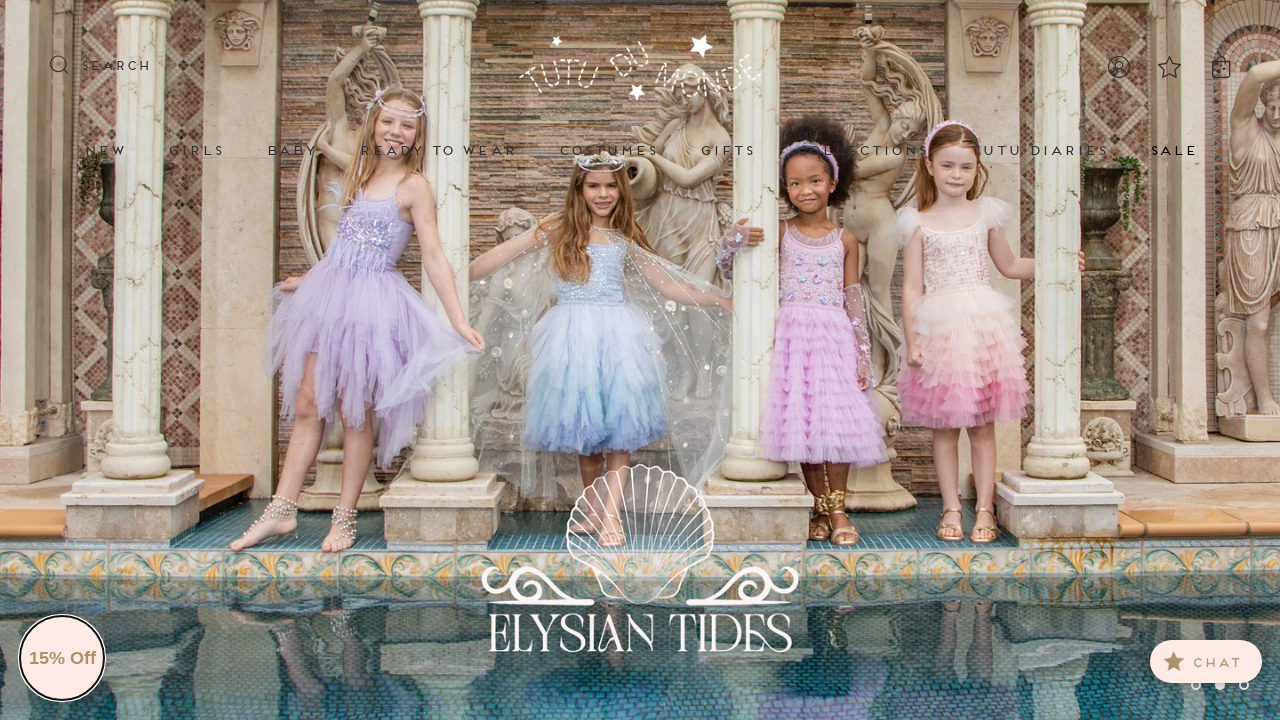

Page fully loaded with network idle
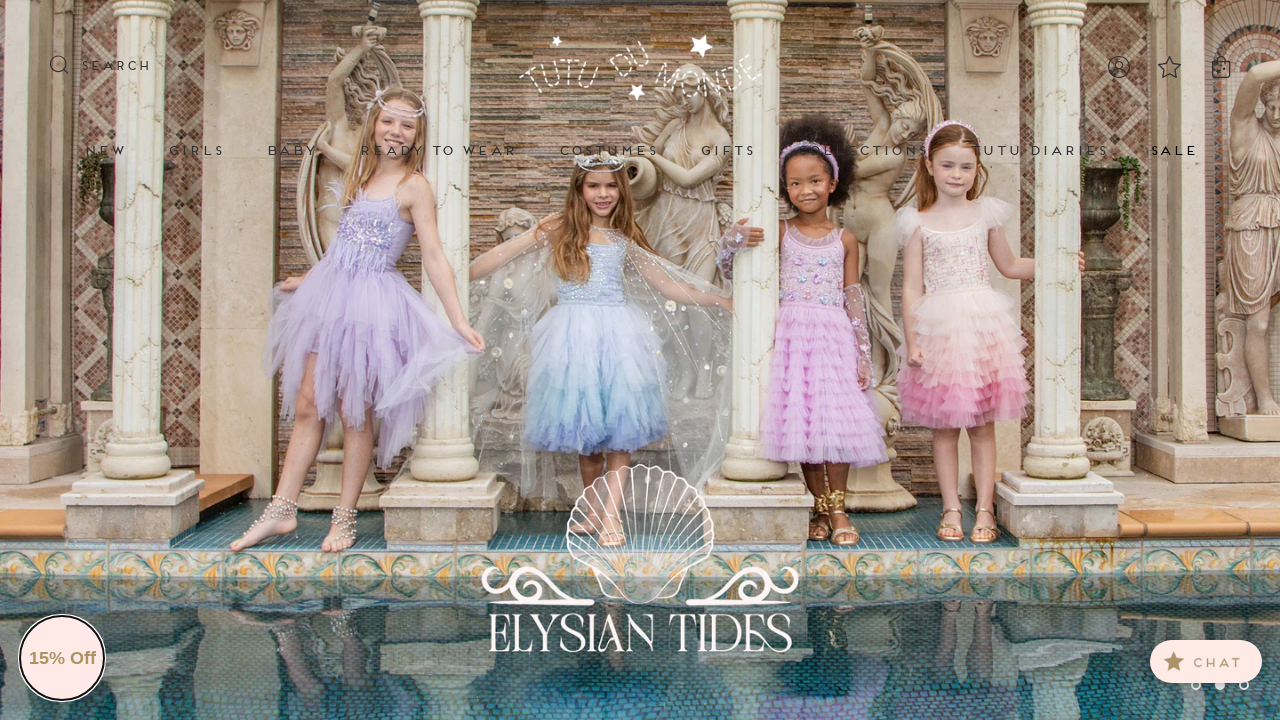

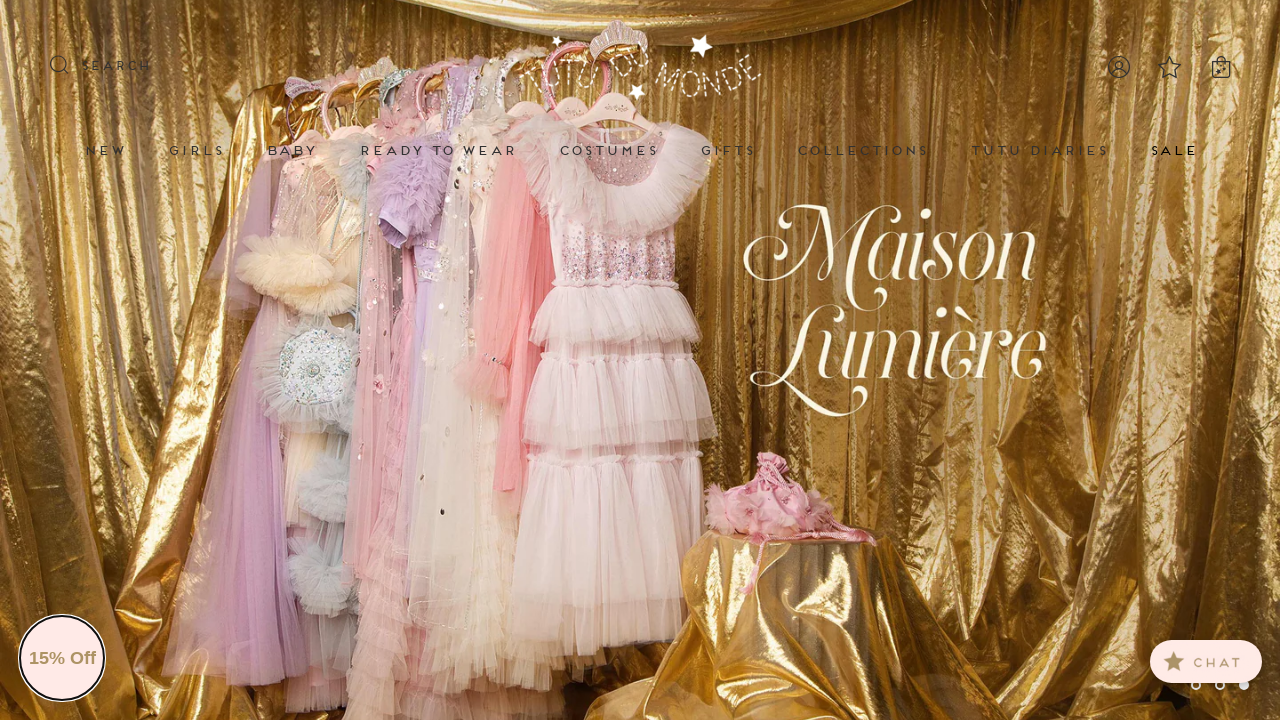